Tests window handling functionality by opening a new window through a link and switching between windows

Starting URL: https://the-internet.herokuapp.com/

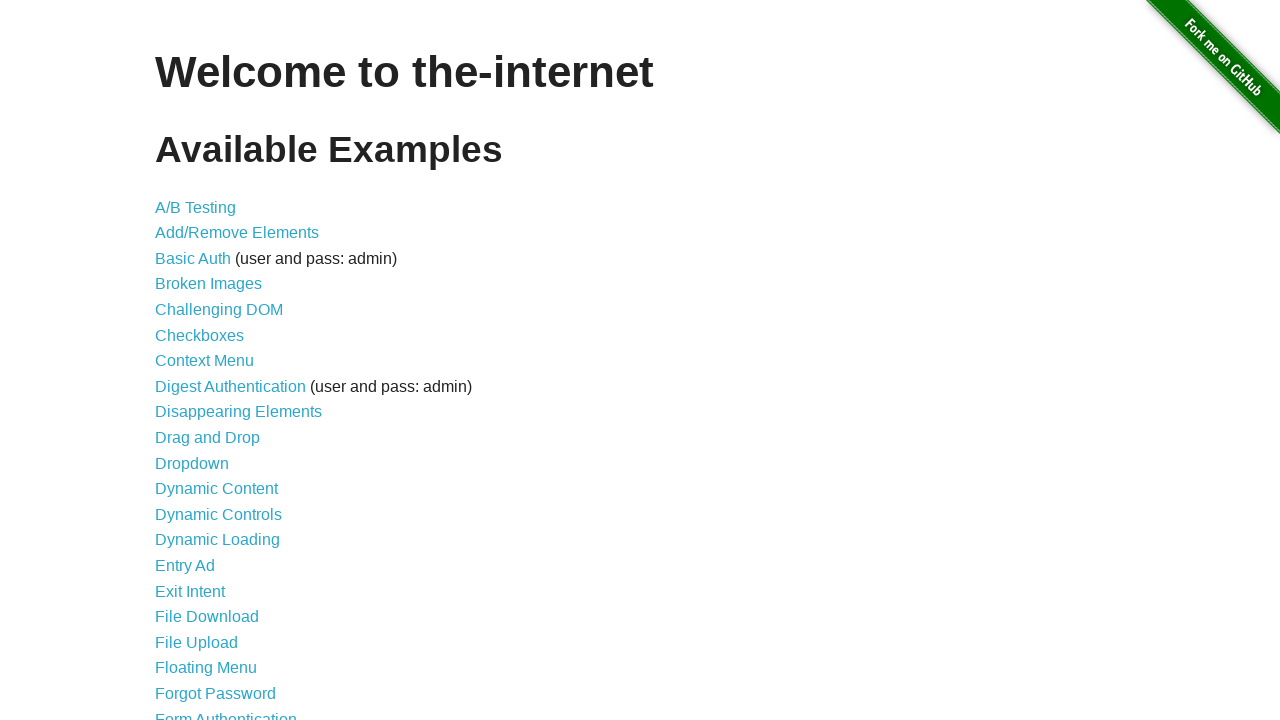

Clicked on 'Multiple Windows' link at (218, 369) on text='Multiple Windows'
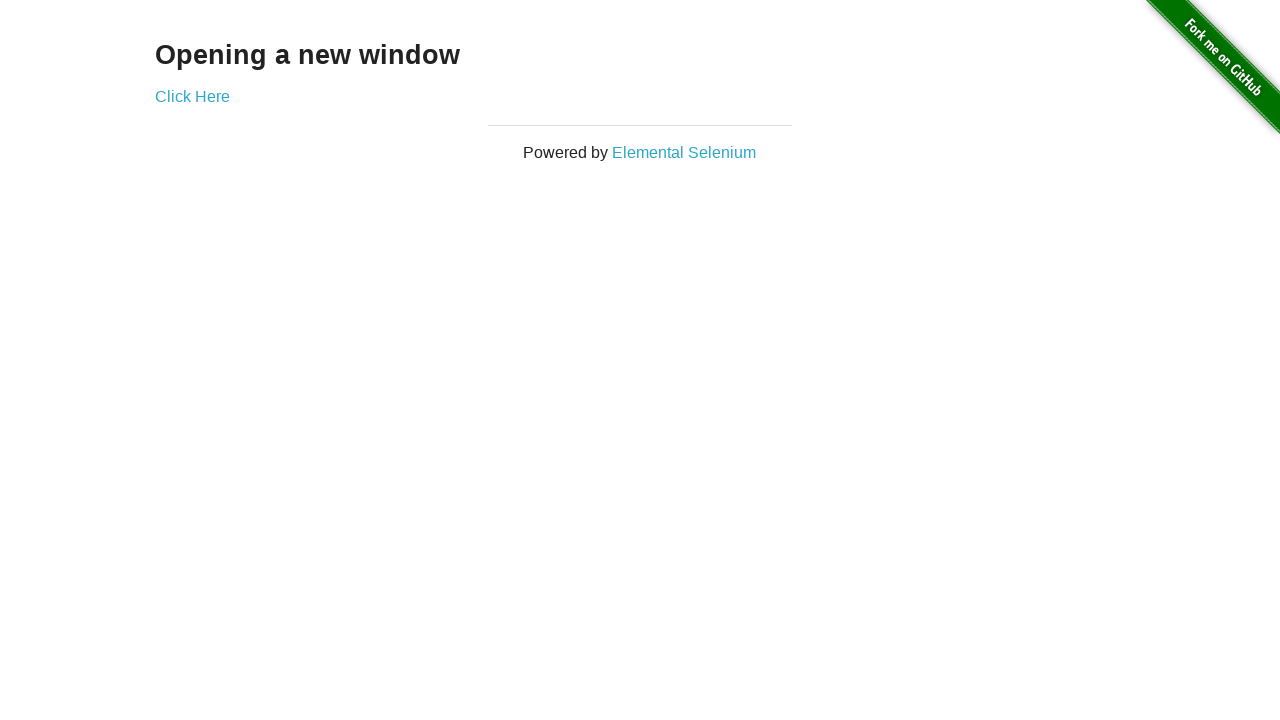

Multiple Windows page loaded with heading visible
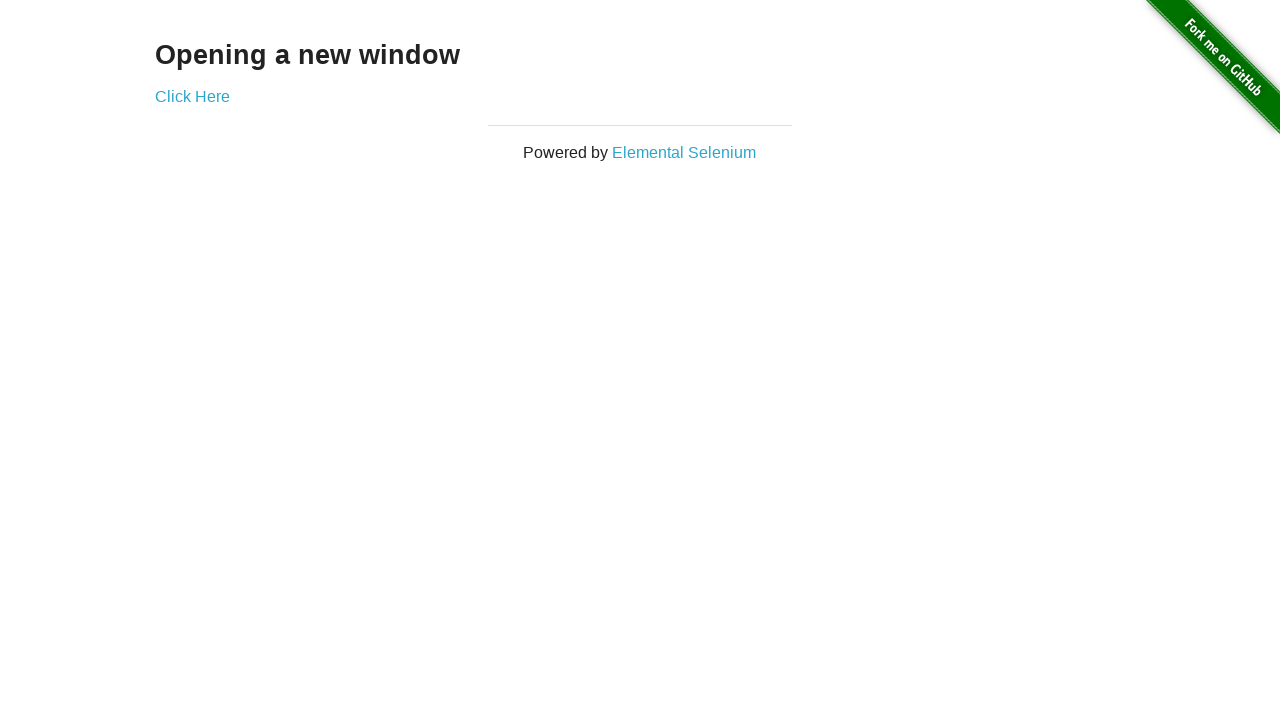

Clicked 'Click Here' link and new window opened at (192, 96) on text='Click Here'
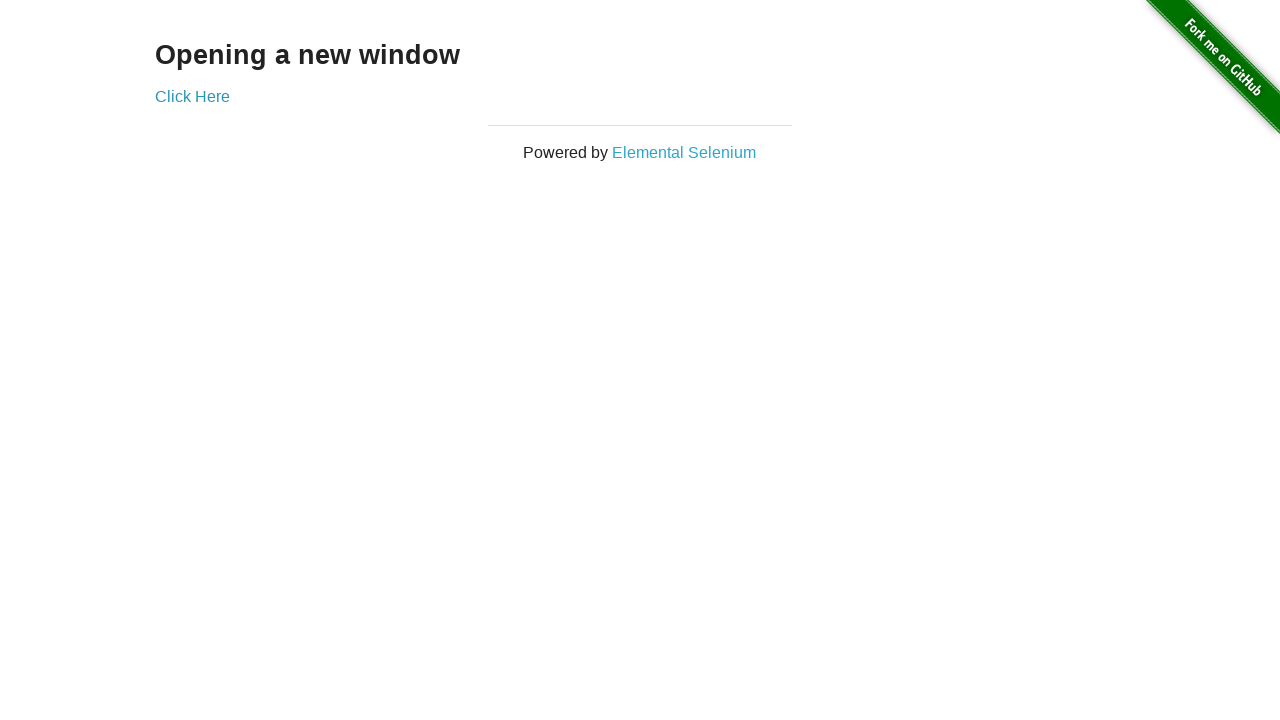

New window loaded completely
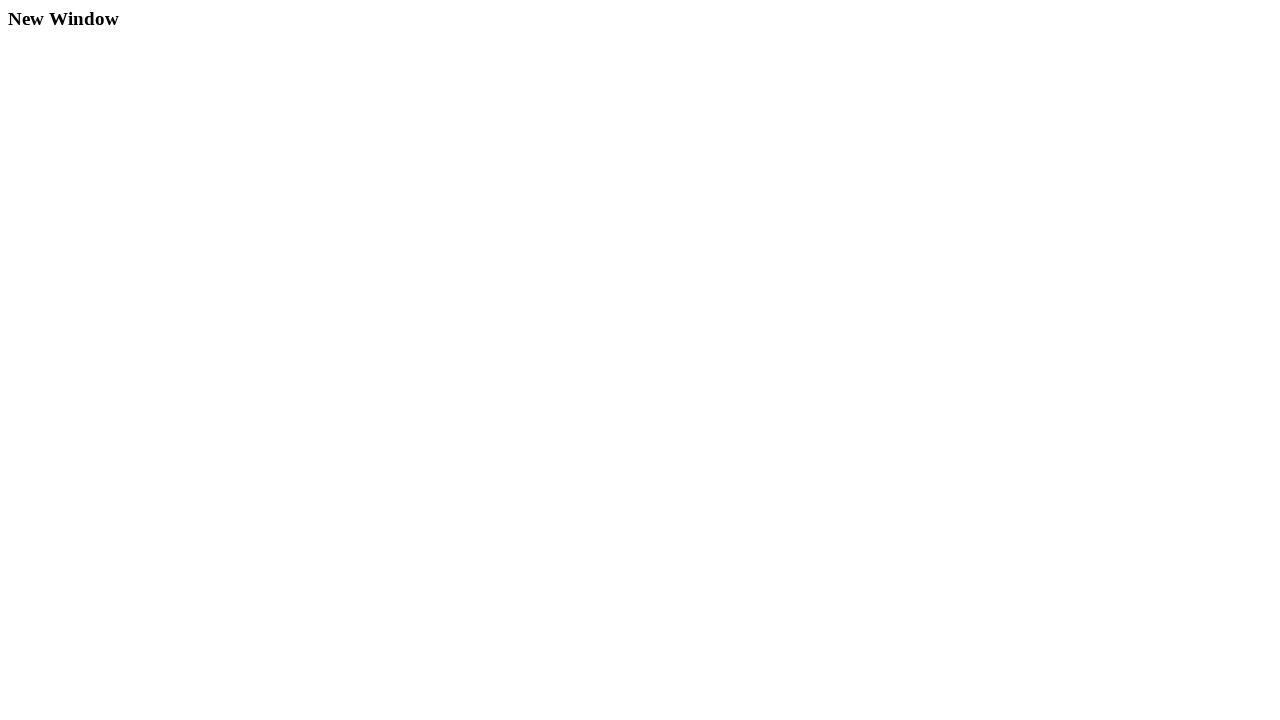

Verified heading is present in new window
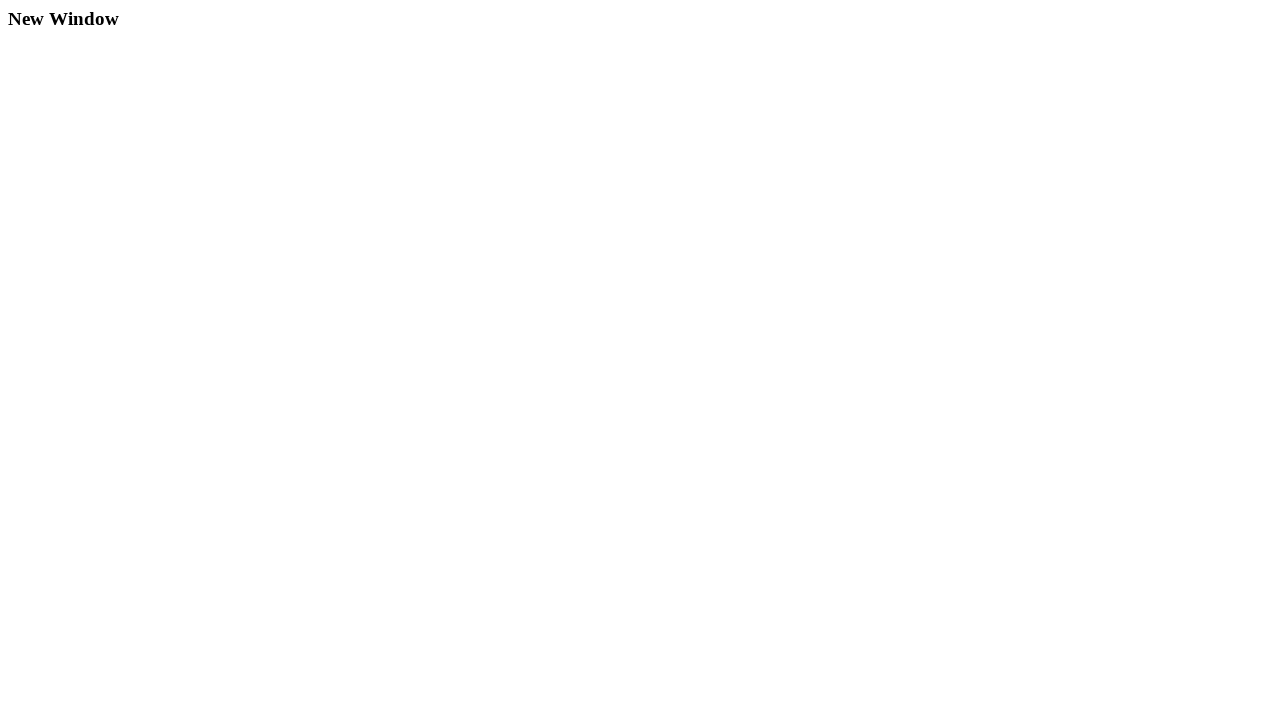

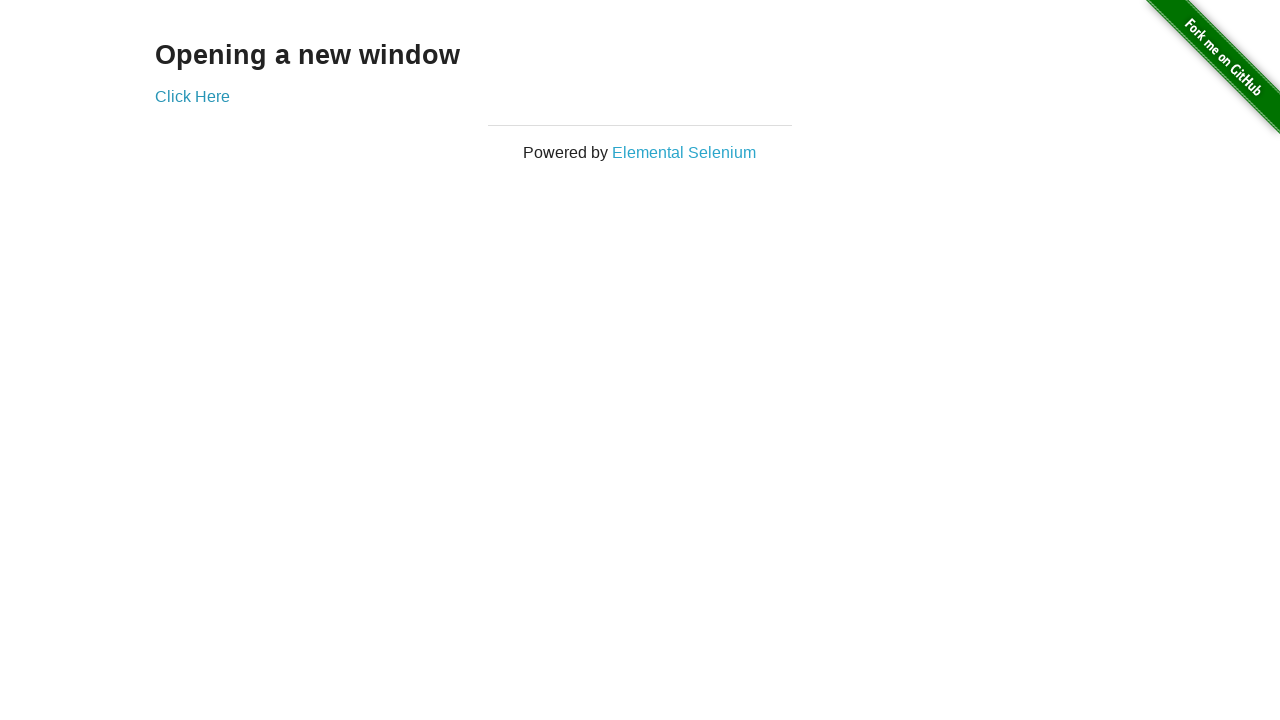